Tests an e-commerce cart flow by adding specific grocery items (Cucumber, Tomato, Apple, Banana, Nuts Mixture) to the cart, proceeding to checkout, applying a promo code, and verifying the code was applied successfully.

Starting URL: https://rahulshettyacademy.com/seleniumPractise/#/

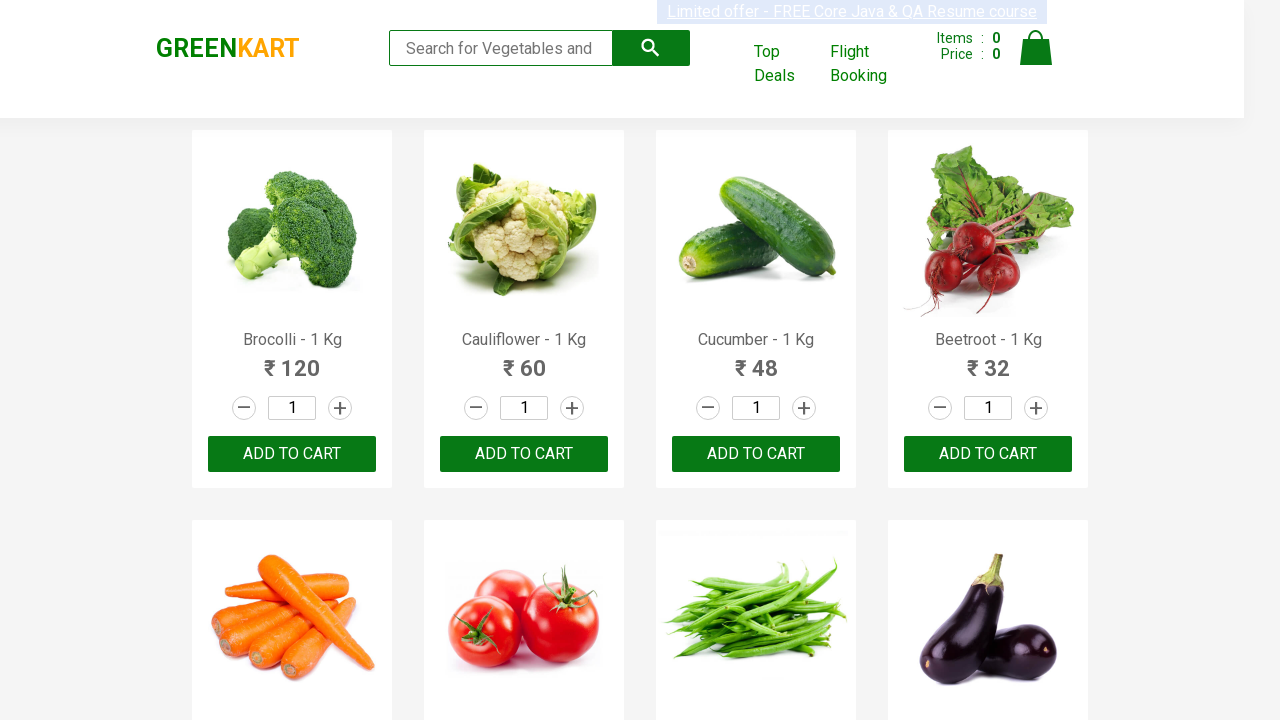

Waited for product listings to load
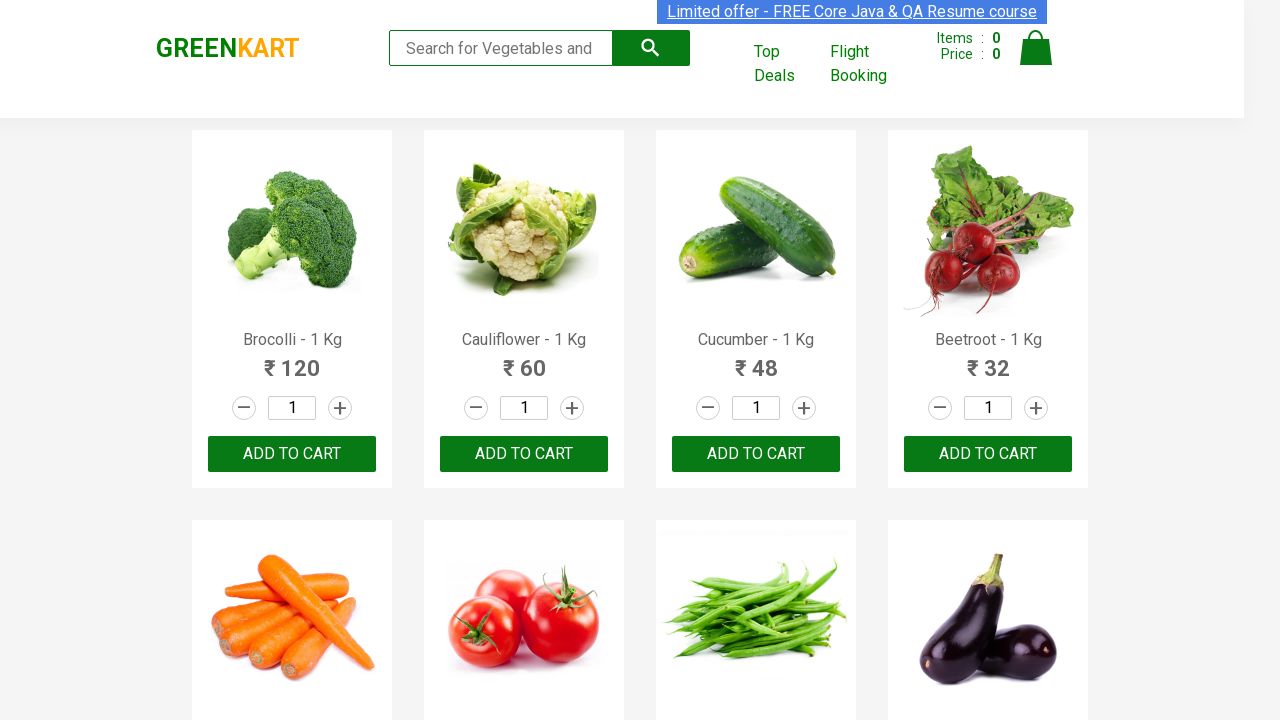

Retrieved all product name elements
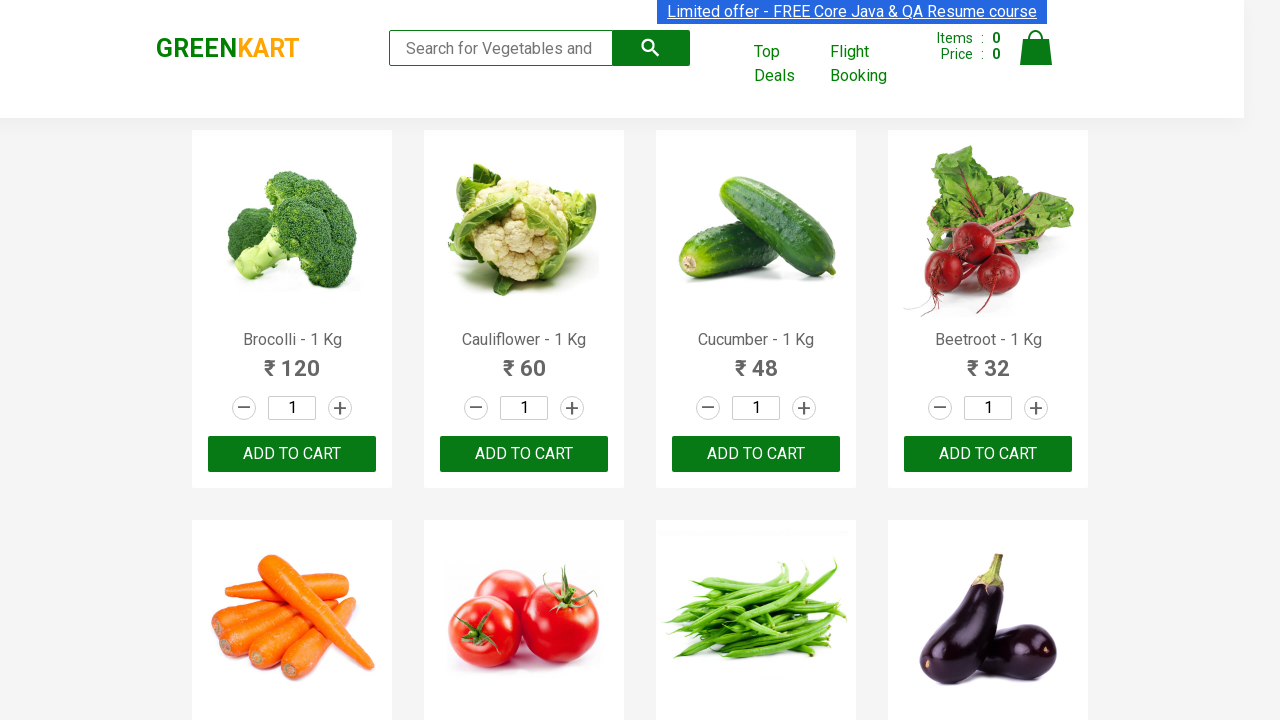

Retrieved all 'Add to Cart' buttons
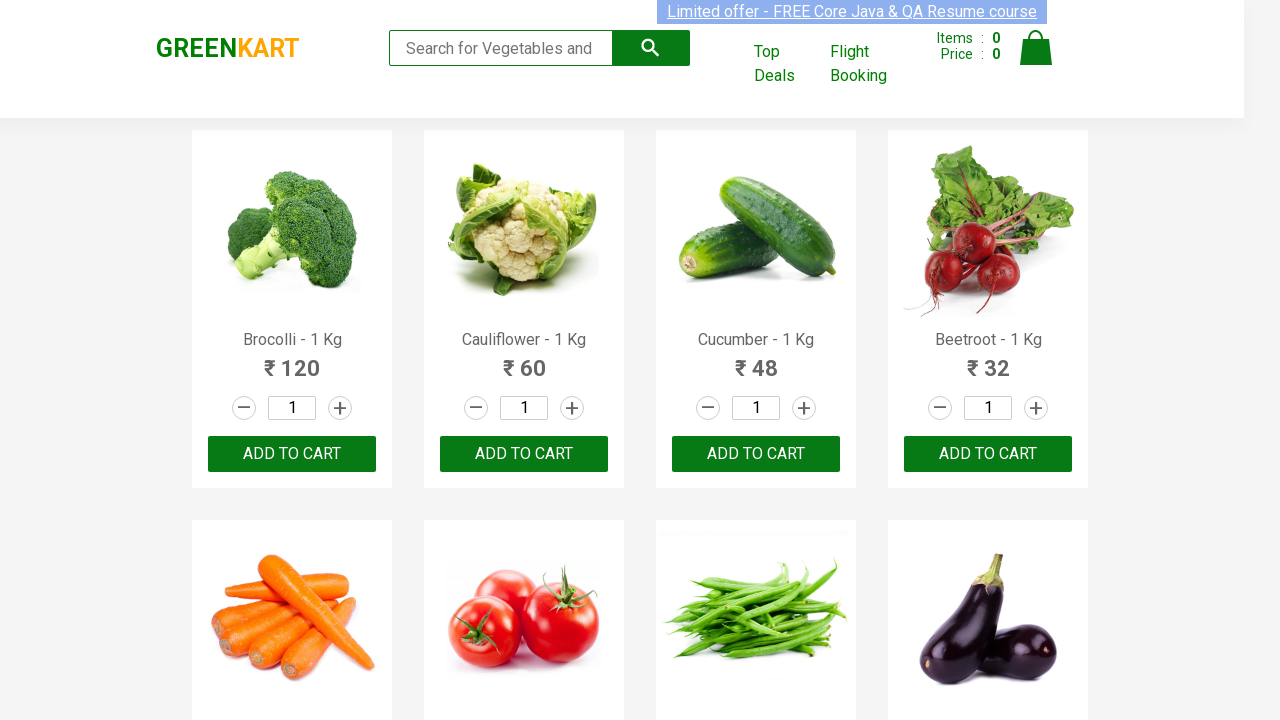

Added Cucumber to cart at (756, 454) on div.product-action button >> nth=2
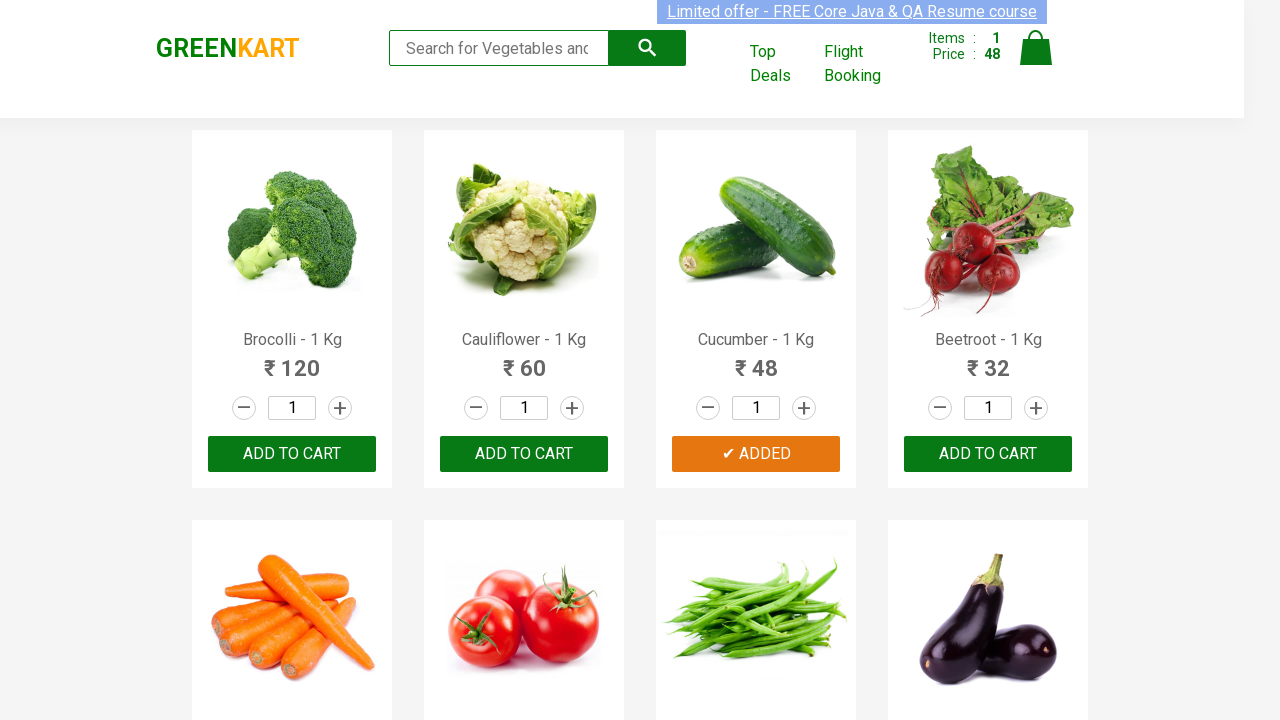

Added Tomato to cart at (524, 360) on div.product-action button >> nth=5
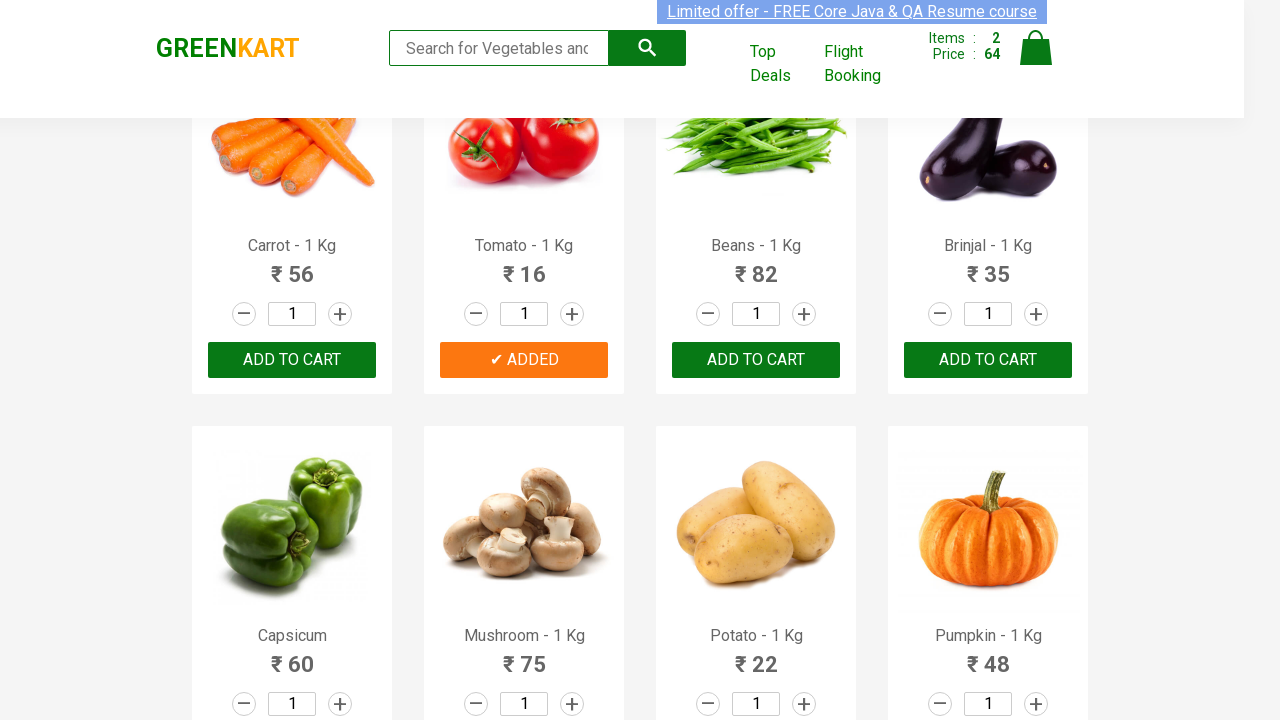

Added Apple to cart at (756, 360) on div.product-action button >> nth=14
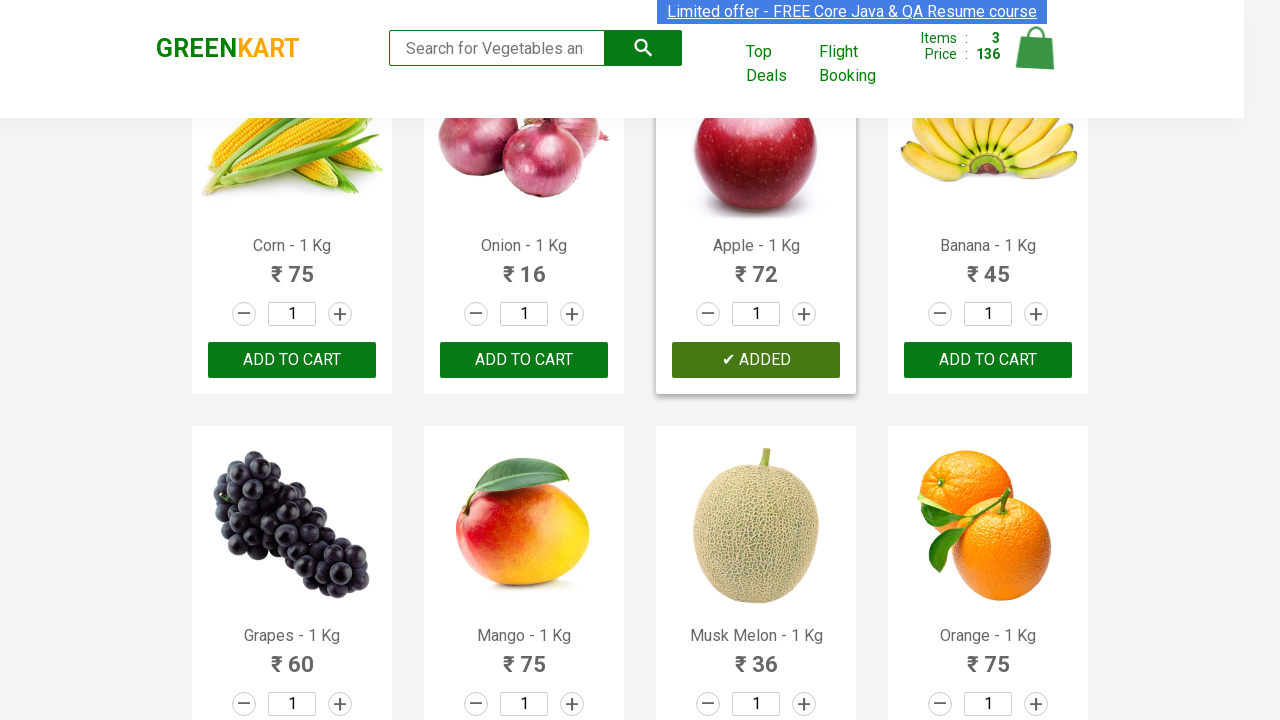

Added Banana to cart at (988, 360) on div.product-action button >> nth=15
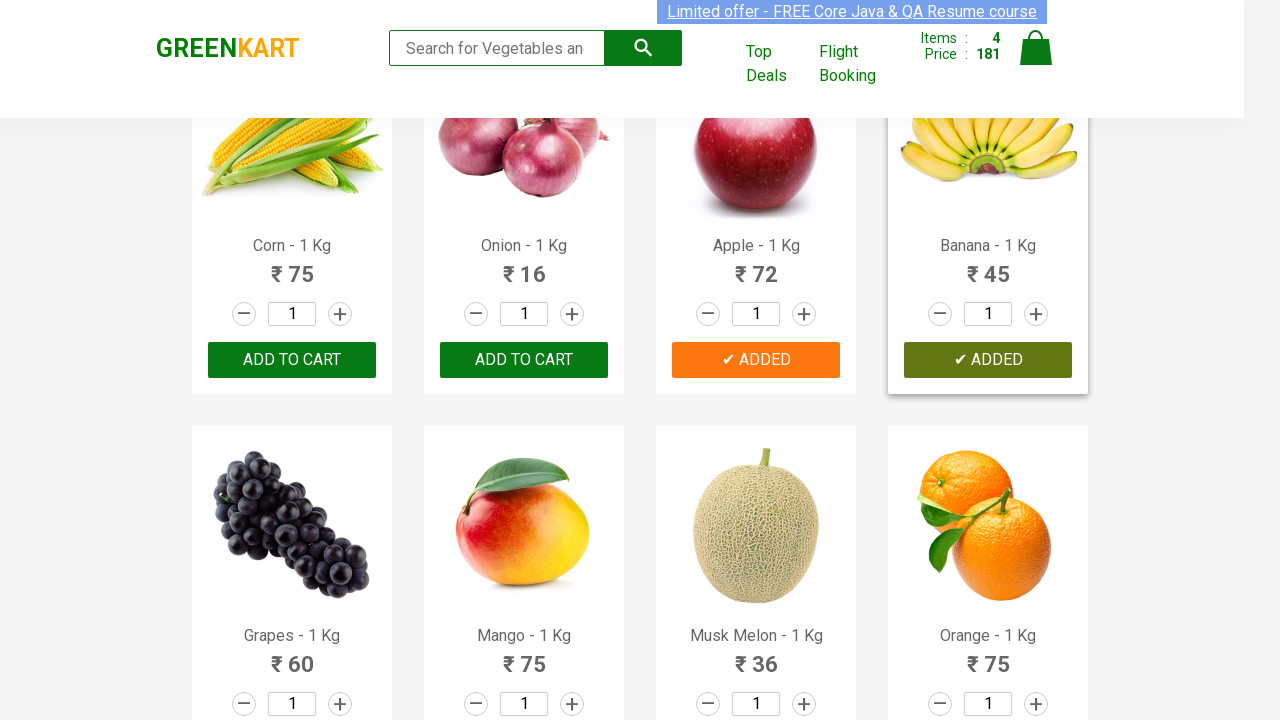

Added Nuts Mixture to cart at (988, 360) on div.product-action button >> nth=27
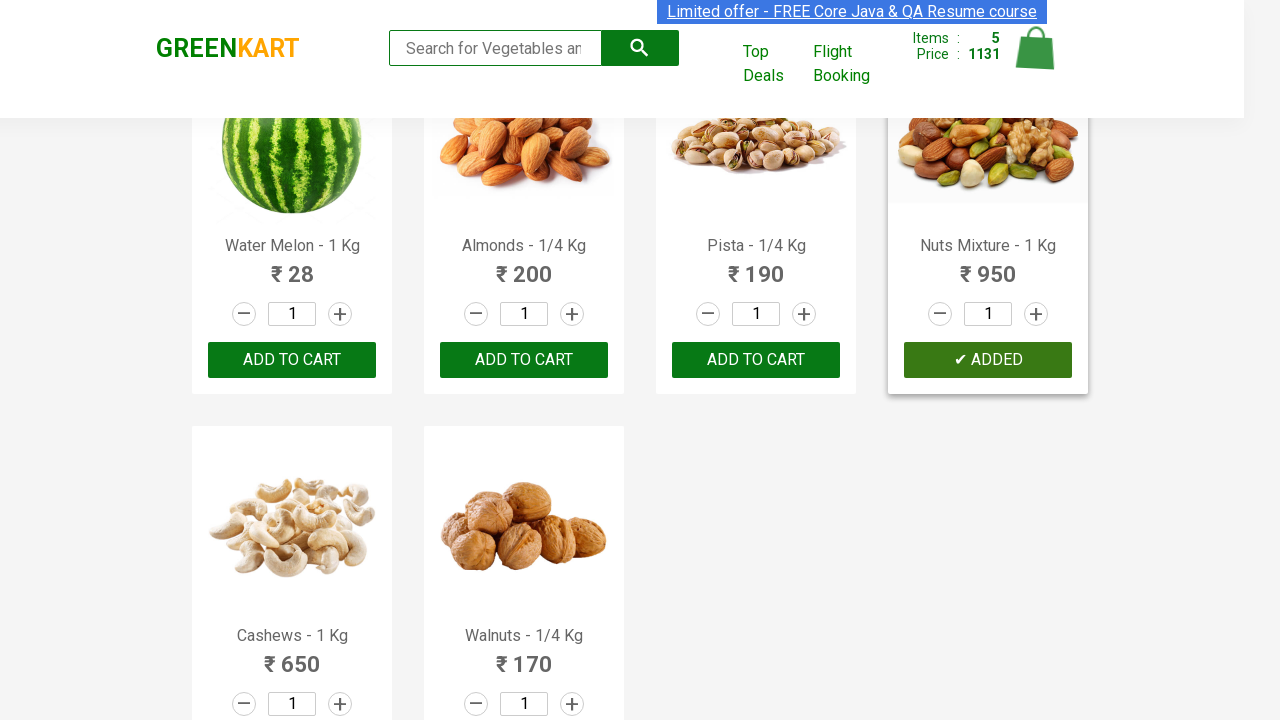

Clicked cart icon to view cart at (1036, 48) on img[alt='Cart']
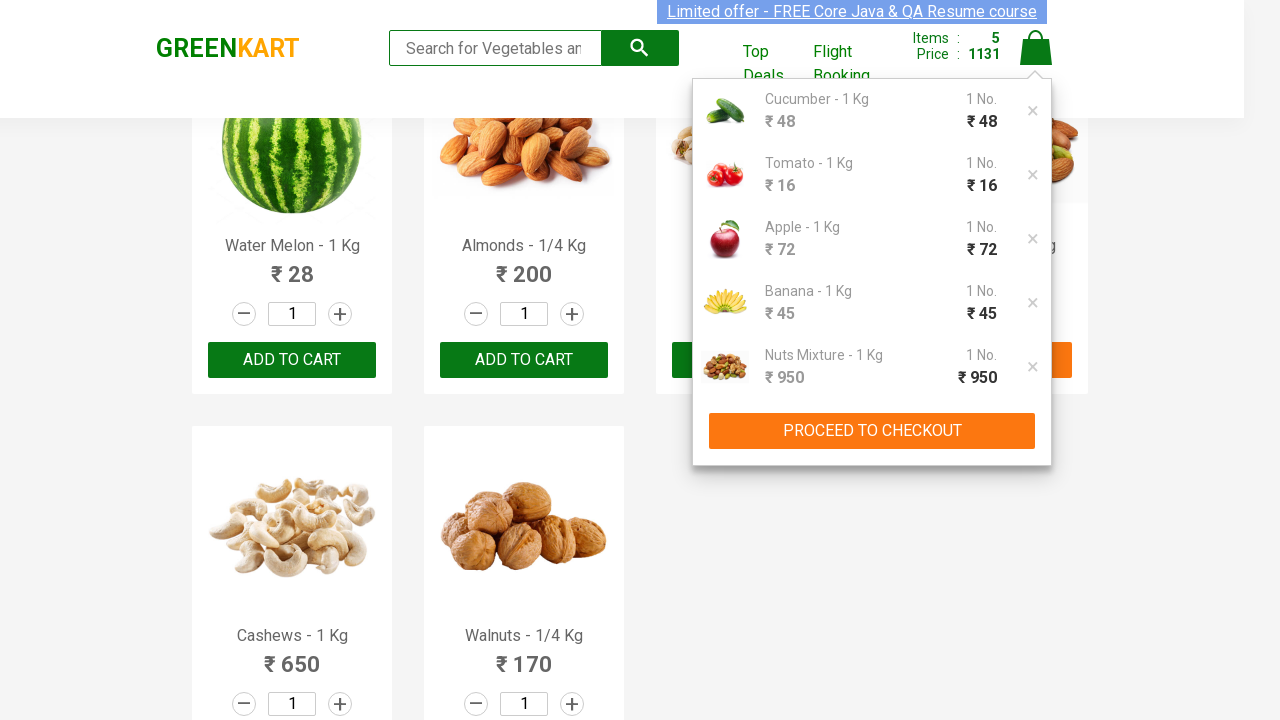

Clicked 'PROCEED TO CHECKOUT' button at (872, 431) on button:text('PROCEED TO CHECKOUT')
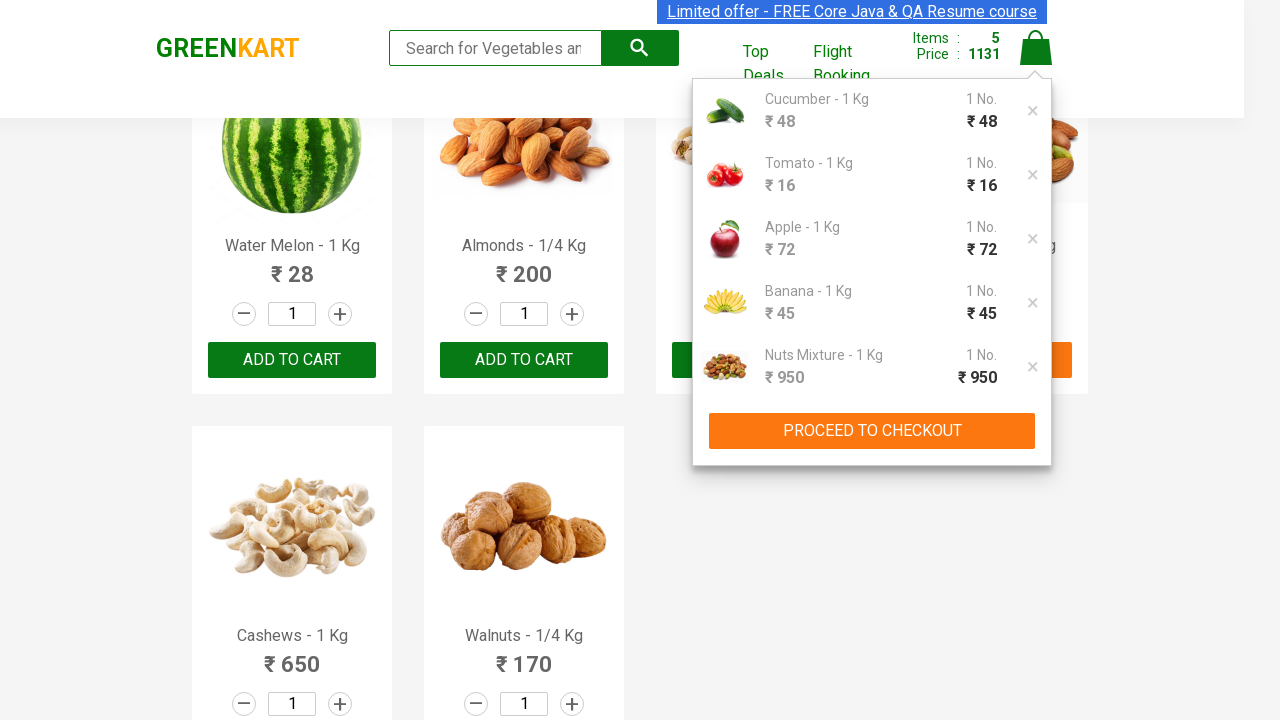

Entered promo code 'rahulshettyacademy' on input.promoCode
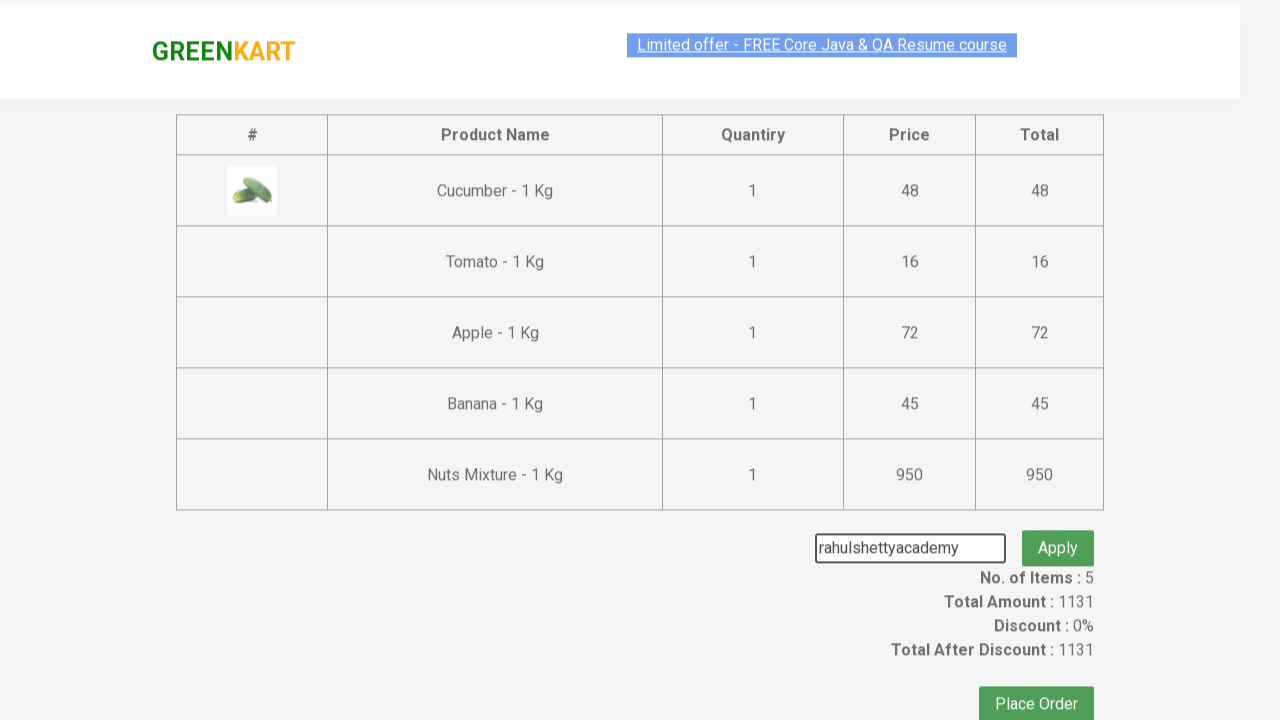

Clicked apply promo code button at (1058, 530) on button.promoBtn
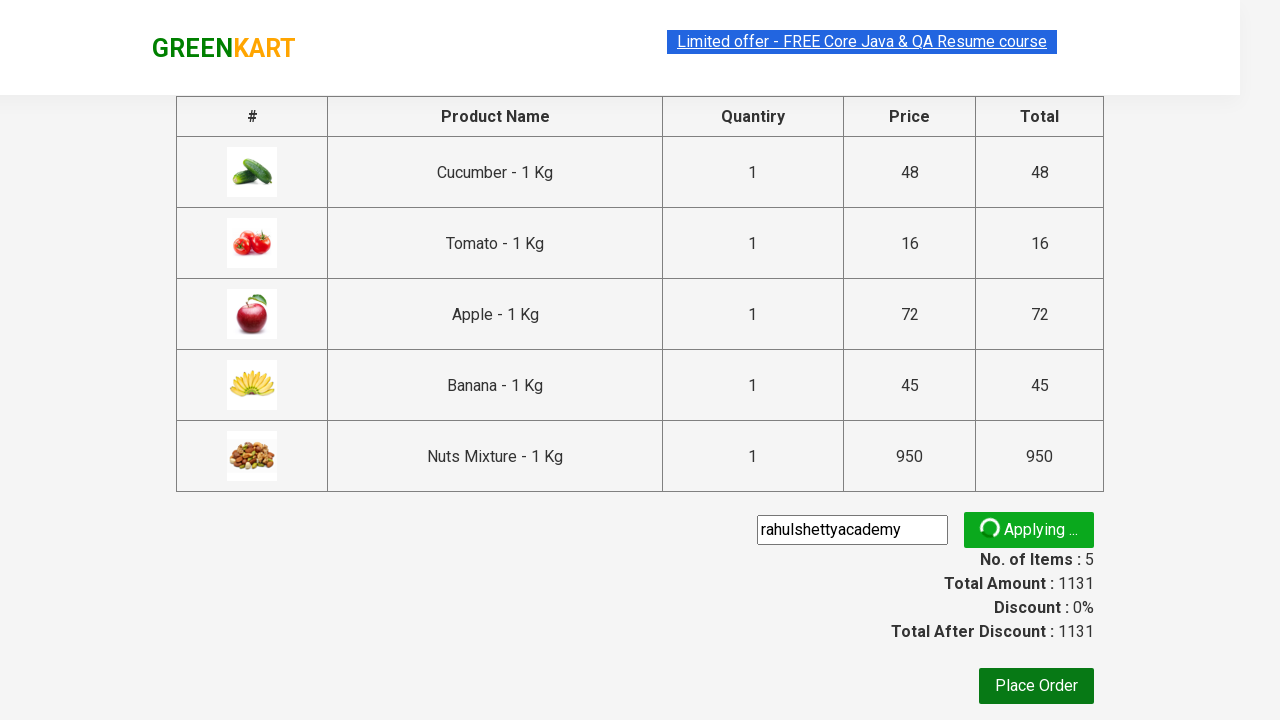

Promo confirmation message appeared
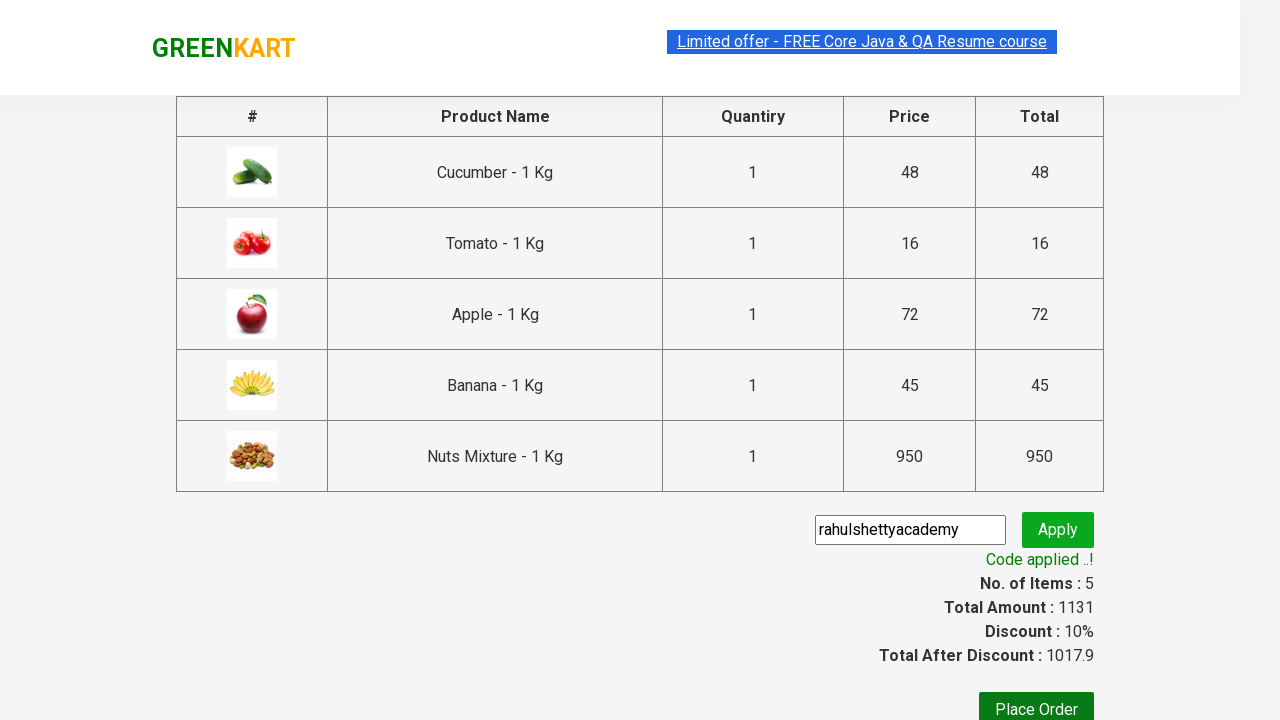

Retrieved promo confirmation text
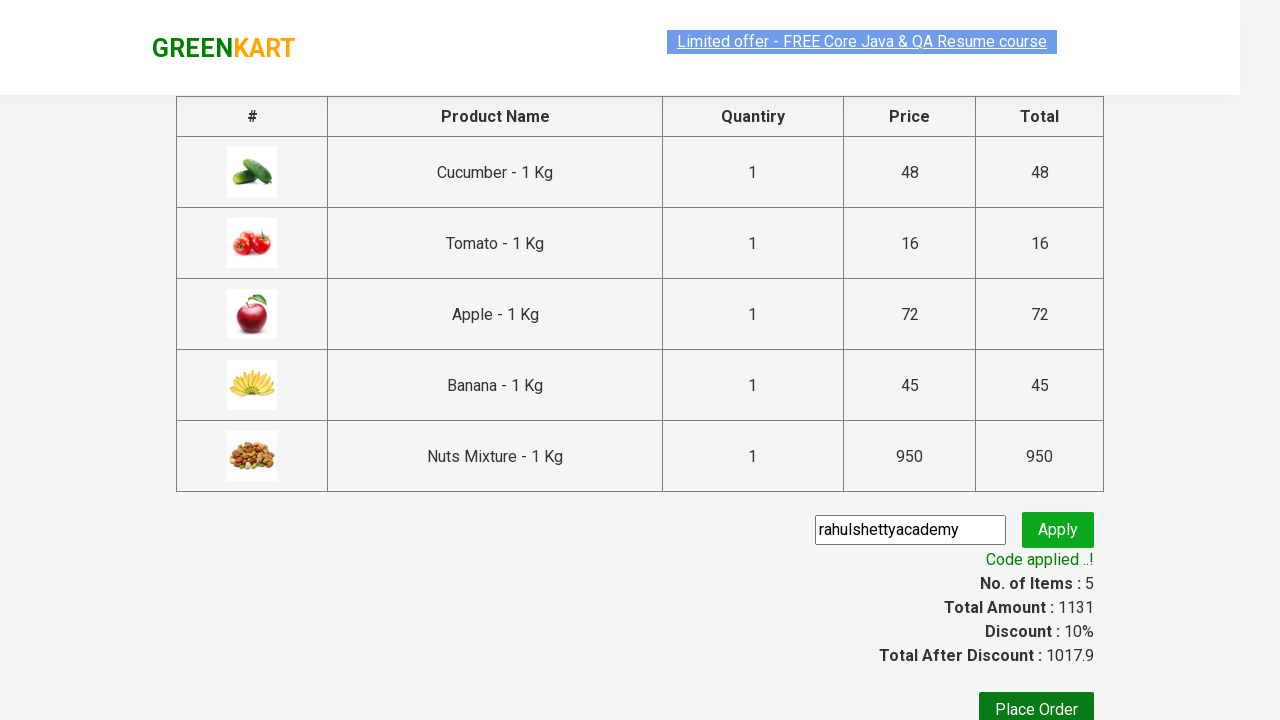

Verified promo code was successfully applied
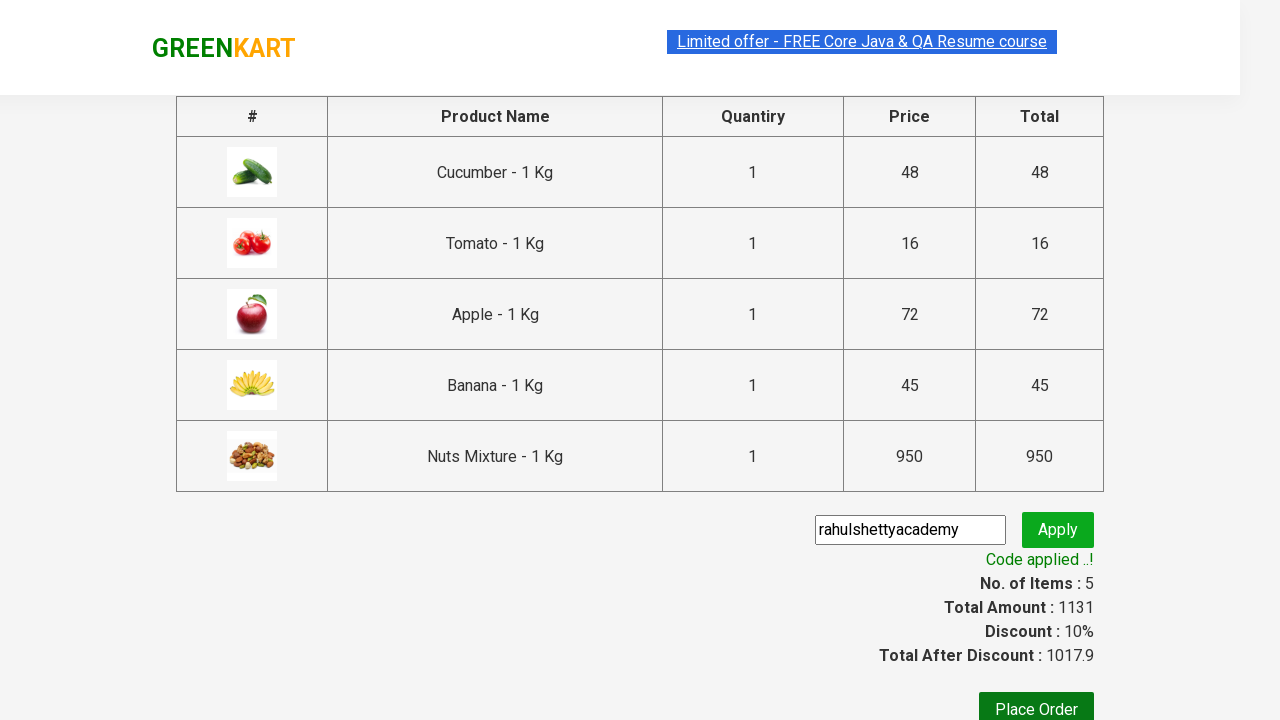

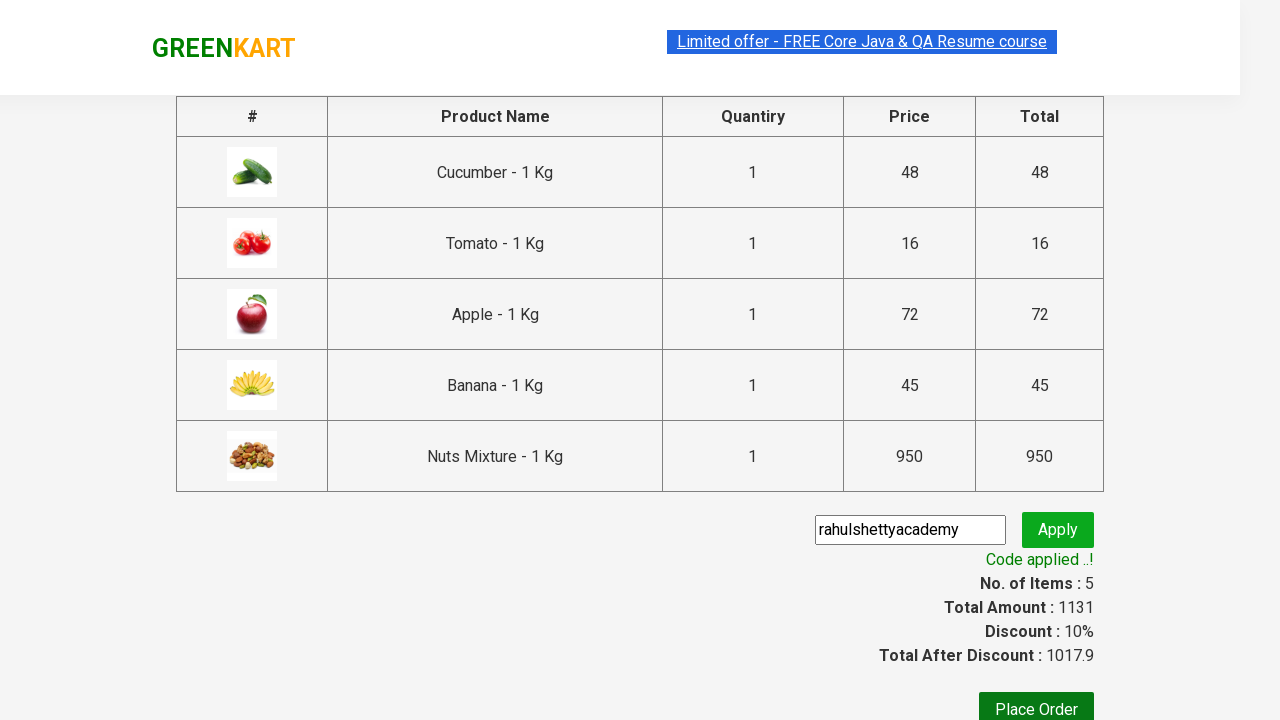